Tests date picker functionality by selecting a specific date (January 3rd, 1999) using year, month, and day selectors on a date picker widget.

Starting URL: https://demoqa.com/date-picker

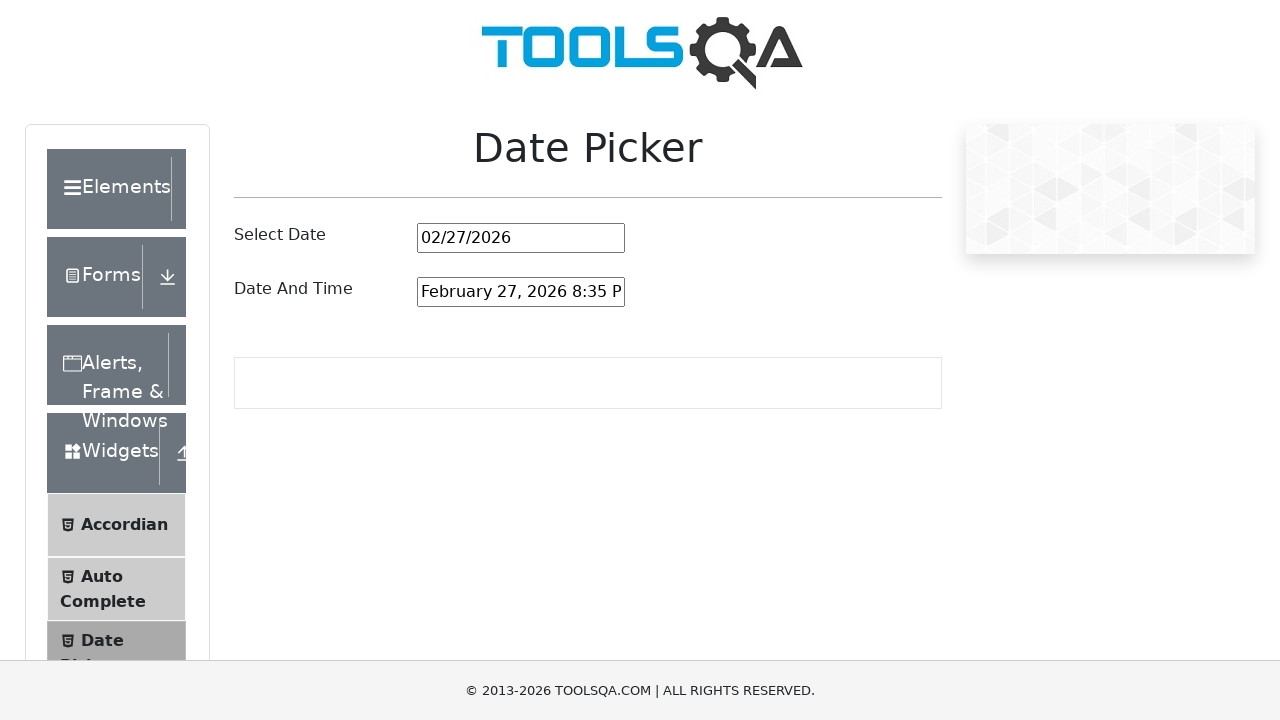

Clicked on date picker input to open it at (521, 238) on #datePickerMonthYearInput
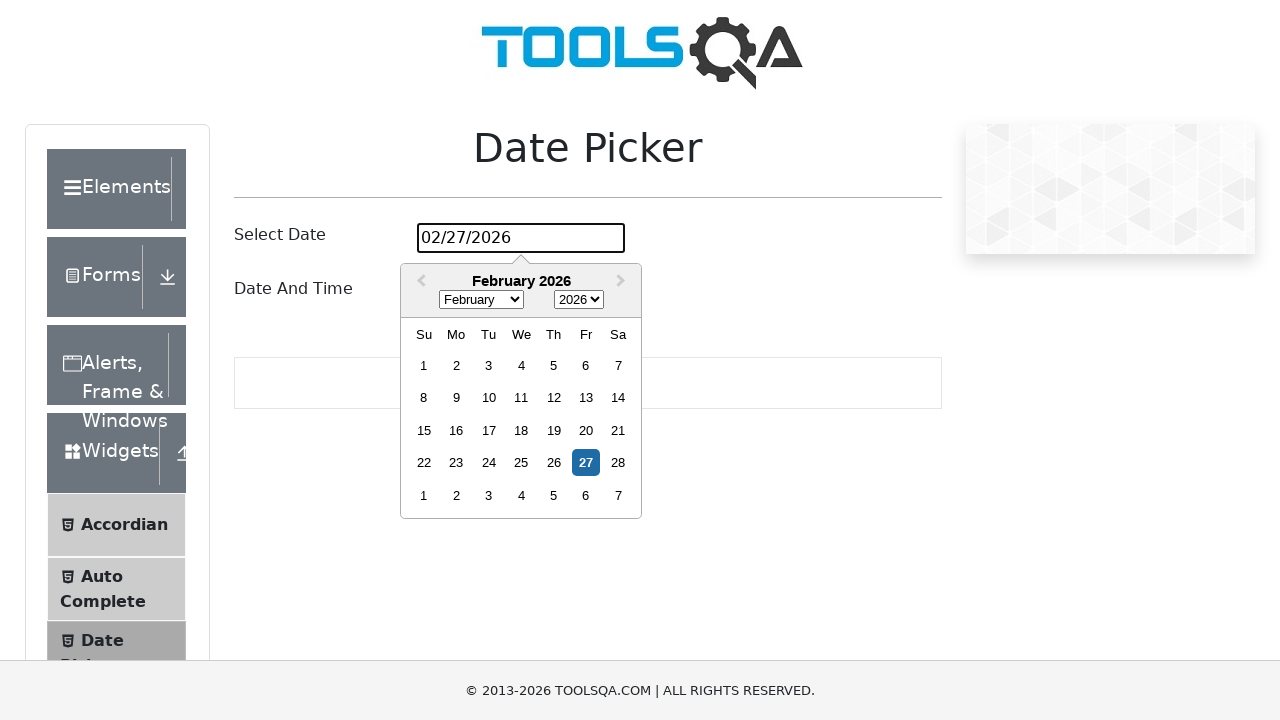

Selected year 1999 from year dropdown on .react-datepicker__year-select
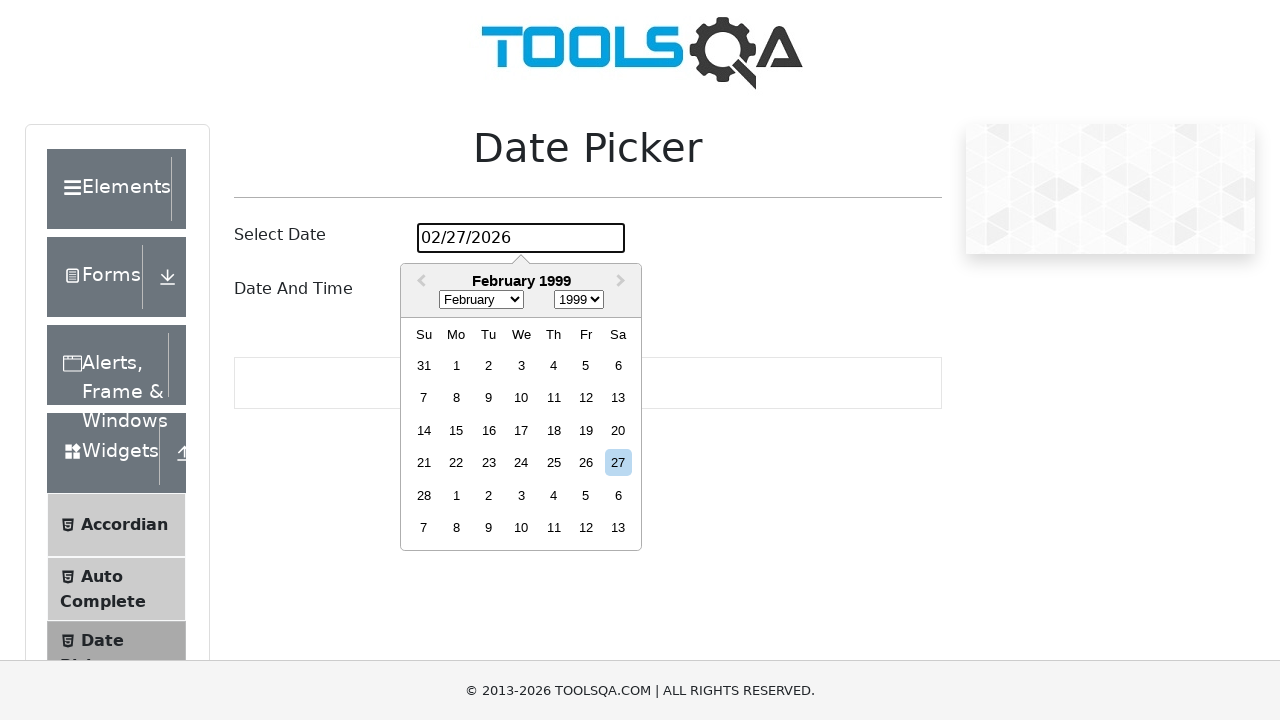

Clicked on date picker input to ensure it's open at (521, 238) on #datePickerMonthYearInput
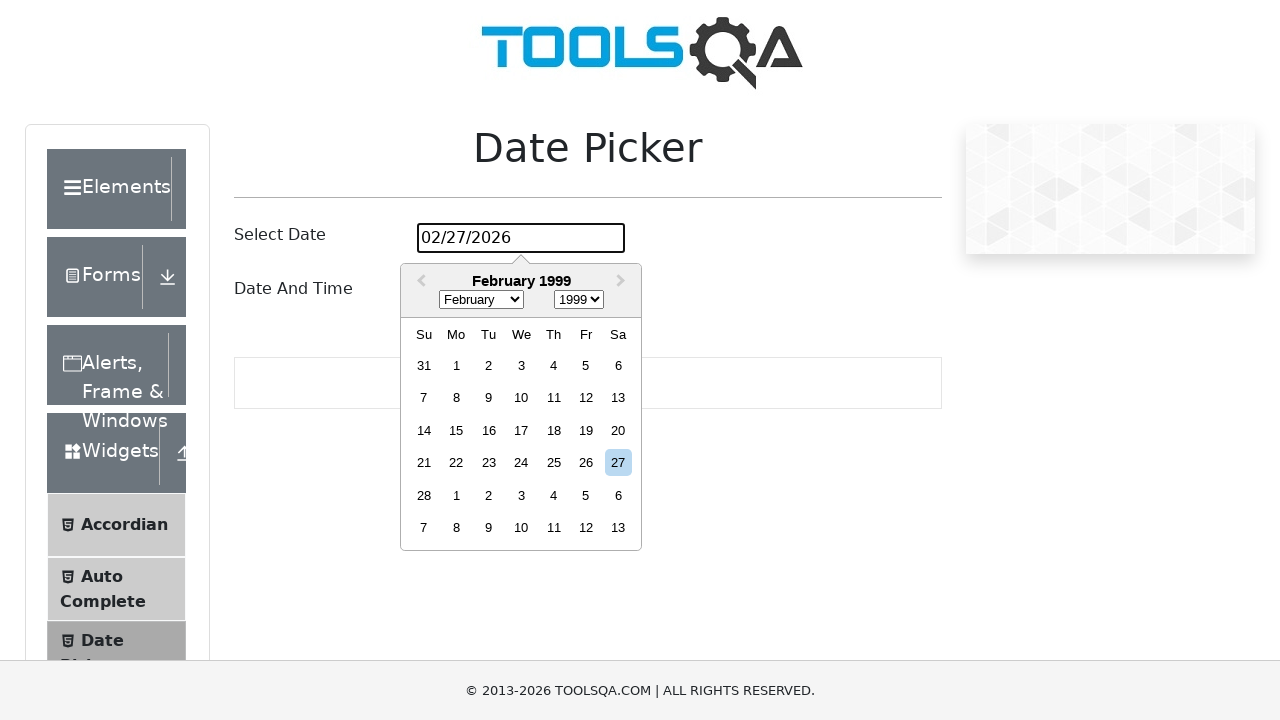

Selected January (month 0) from month dropdown on .react-datepicker__month-select
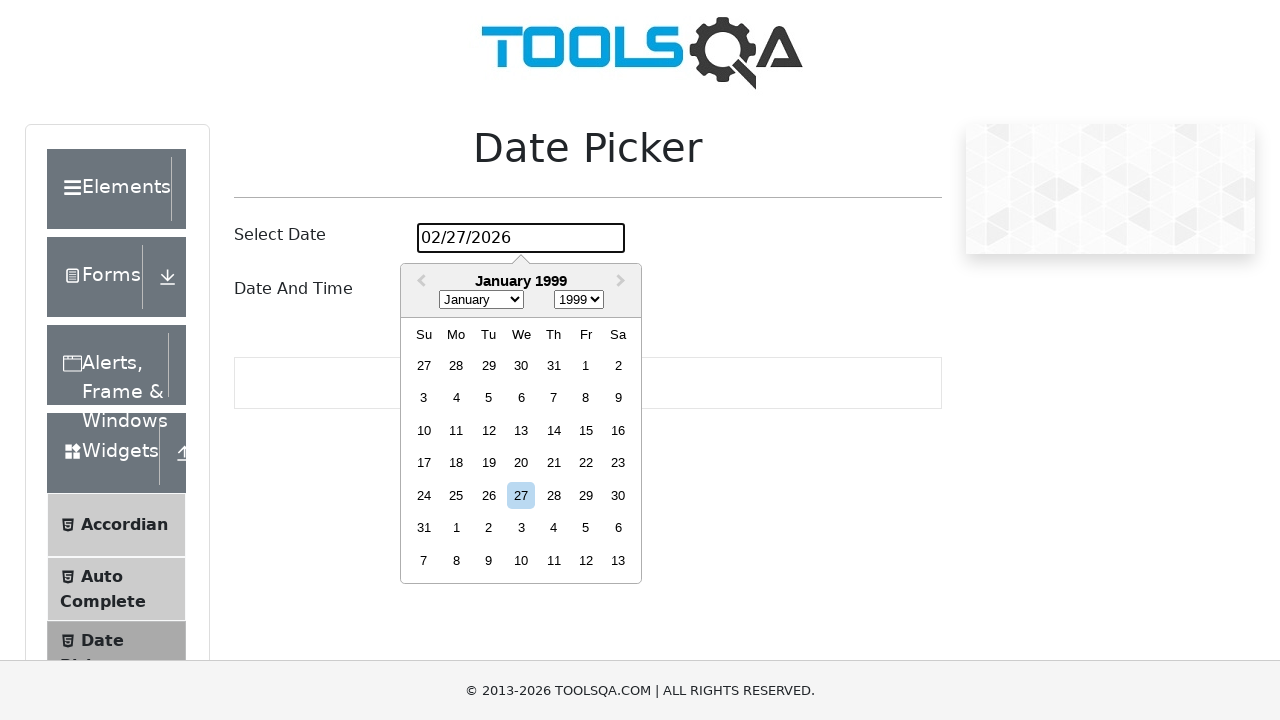

Clicked on date picker input again at (521, 238) on #datePickerMonthYearInput
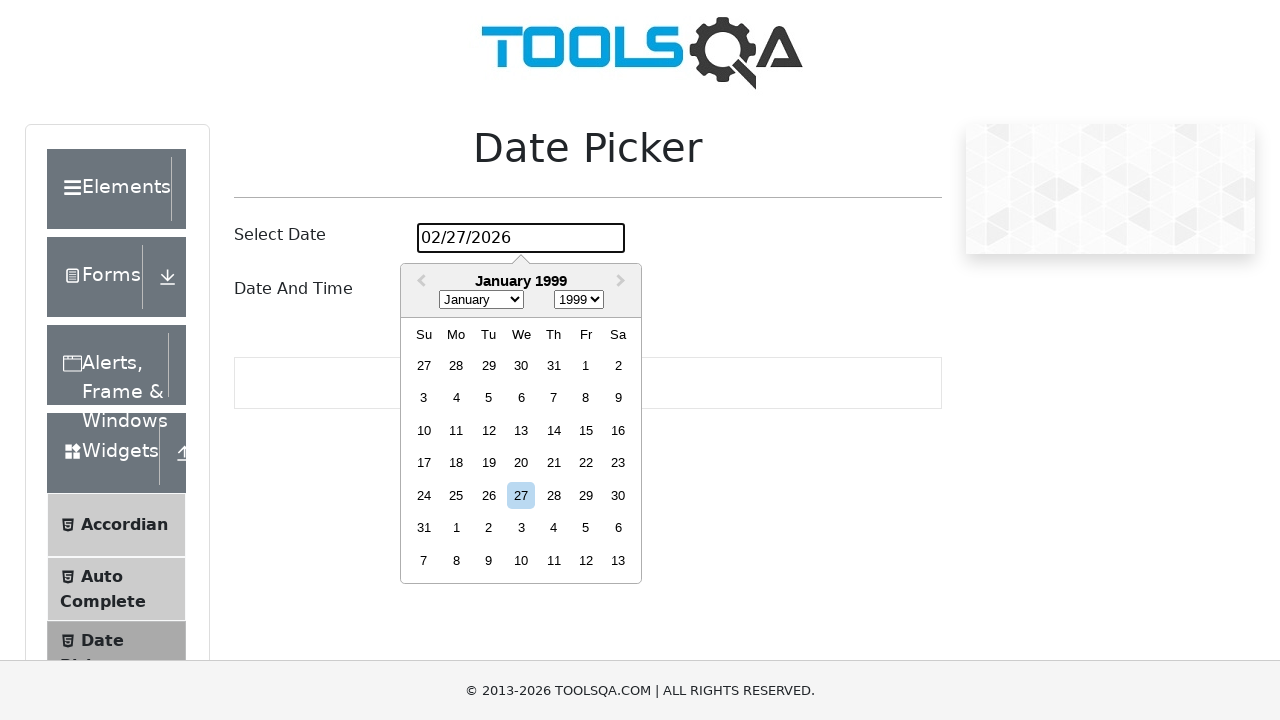

Clicked on January 3rd, 1999 to select the date at (424, 398) on [aria-label='Choose Sunday, January 3rd, 1999']
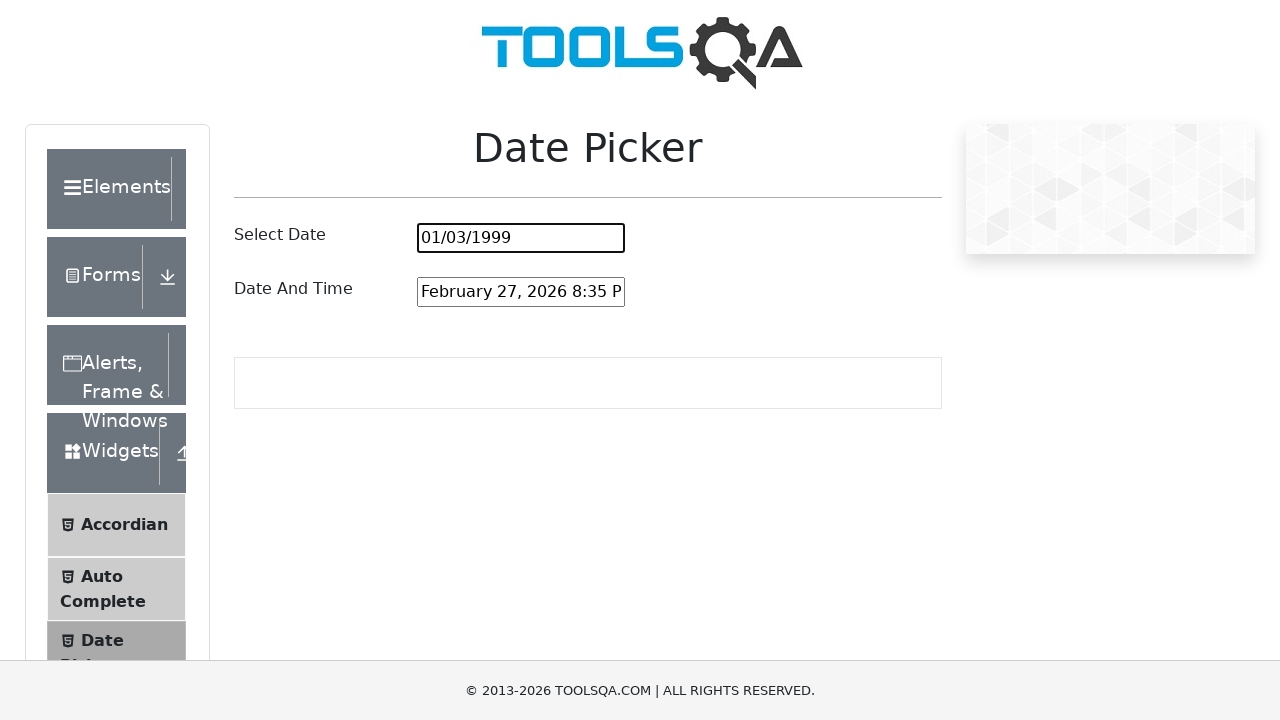

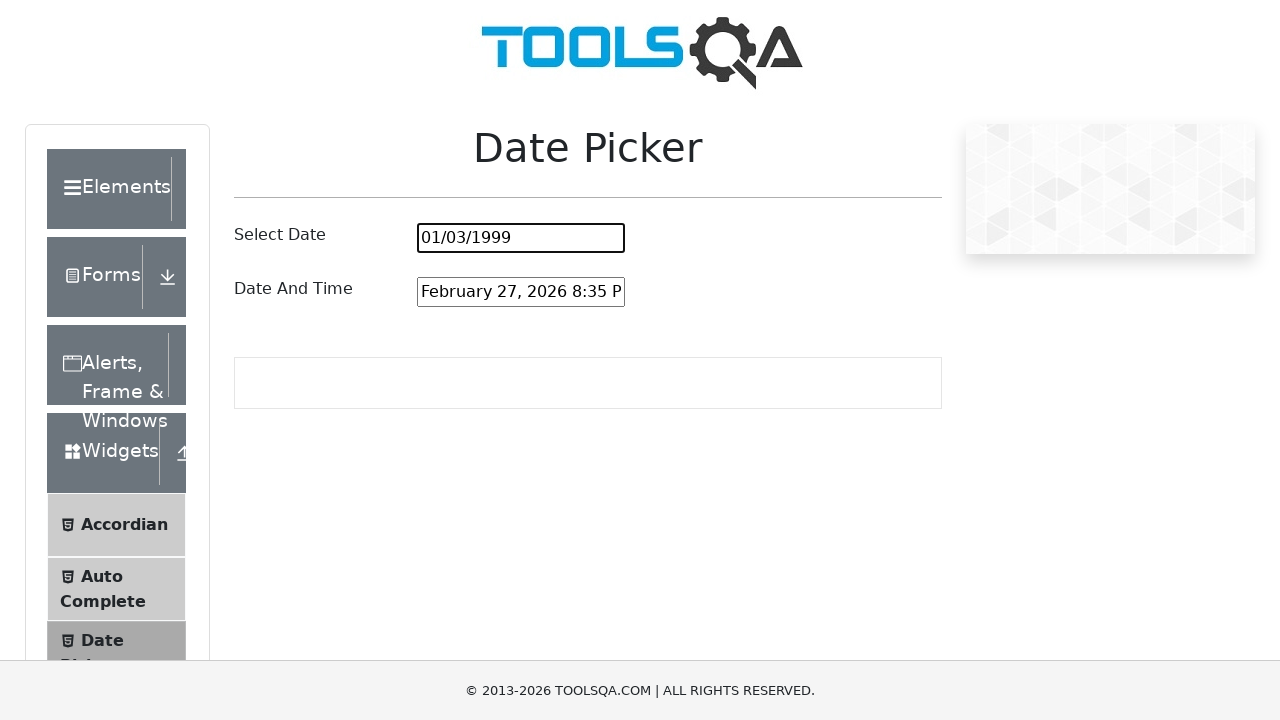